Tests getting the page source/HTML content

Starting URL: https://webdriver.io

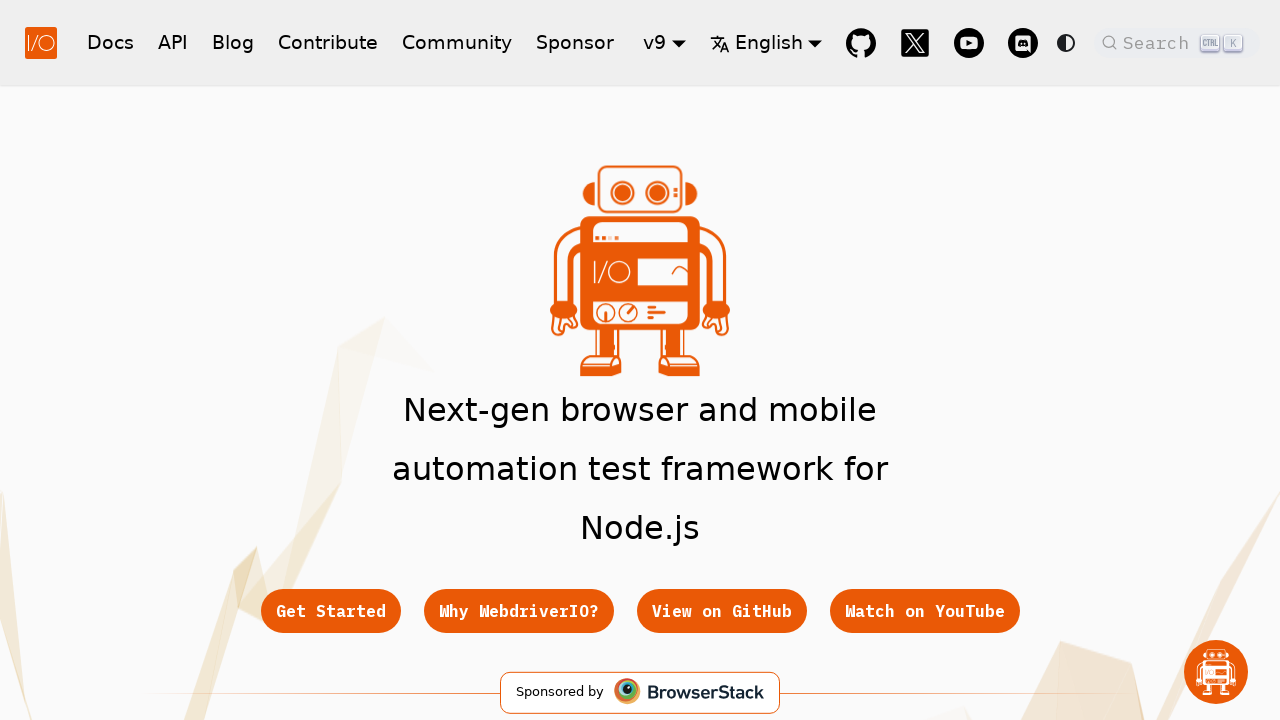

Retrieved page source/HTML content from https://webdriver.io
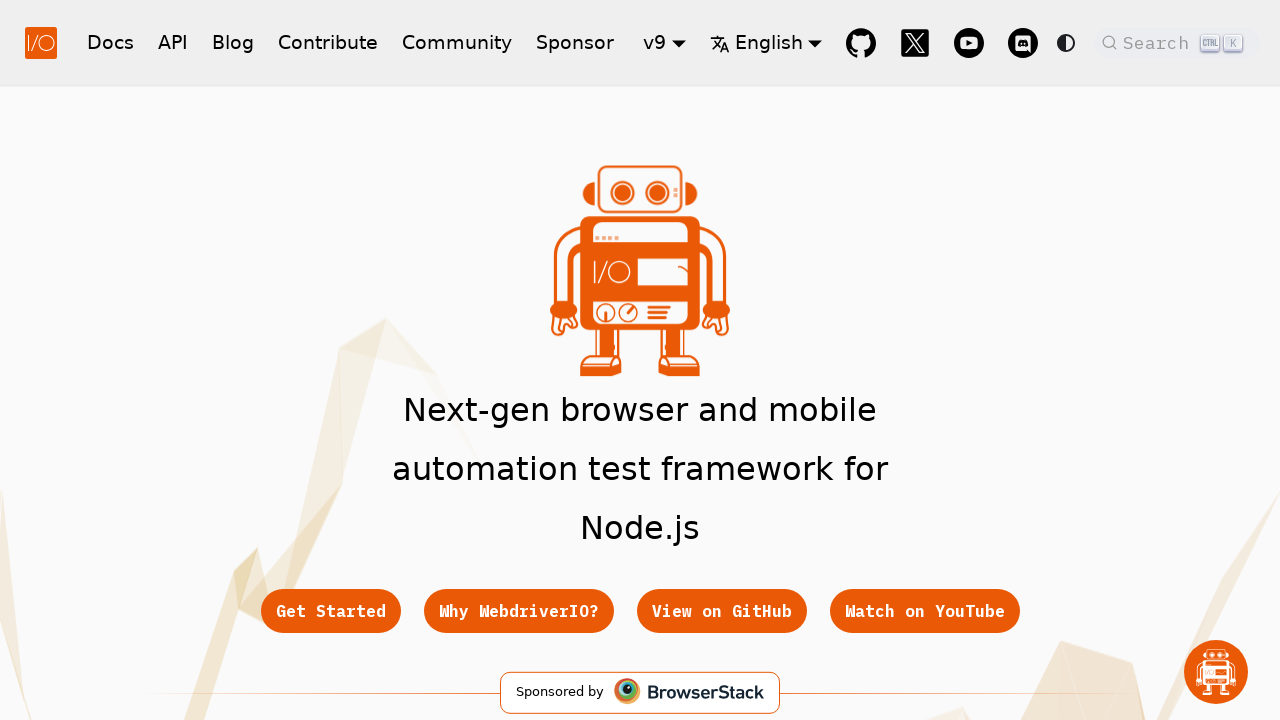

Verified that page source contains <html tag
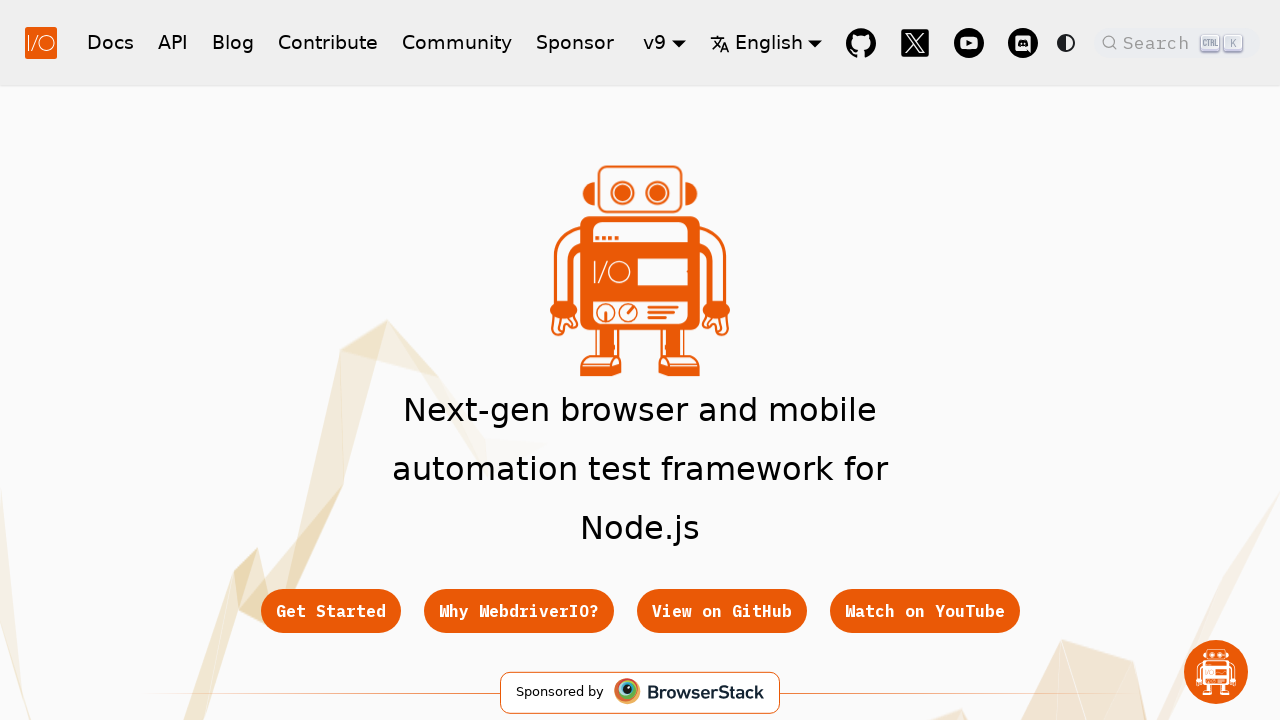

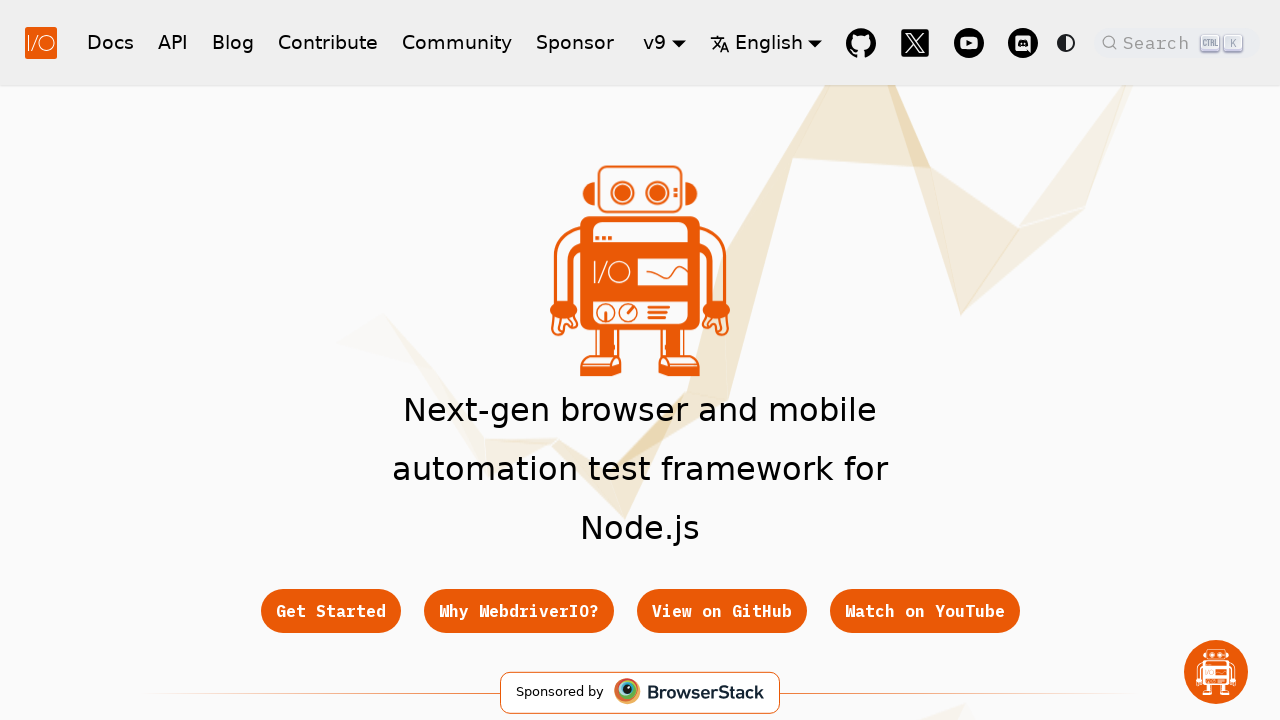